Tests registration form validation by attempting to submit with all empty fields and verifying error messages appear

Starting URL: https://alada.vn/tai-khoan/dang-ky.html

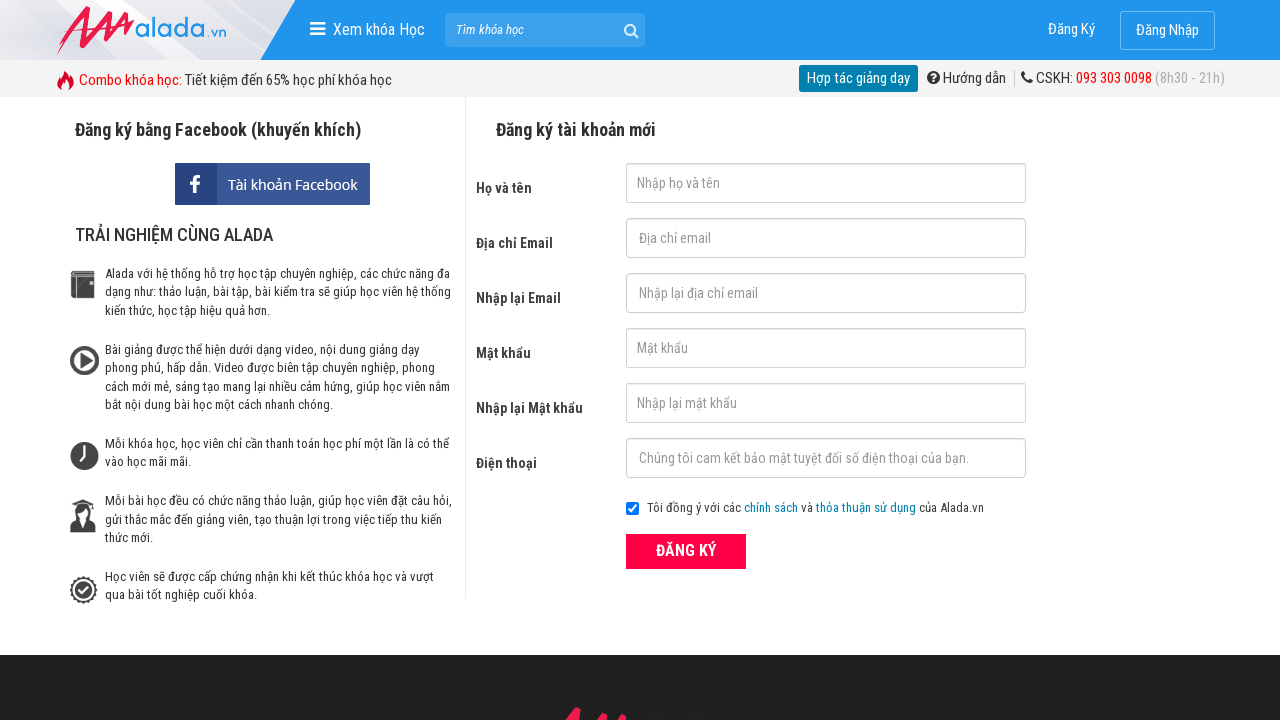

Clicked register button with all fields empty at (686, 551) on xpath=//div[@class='field_btn']/button
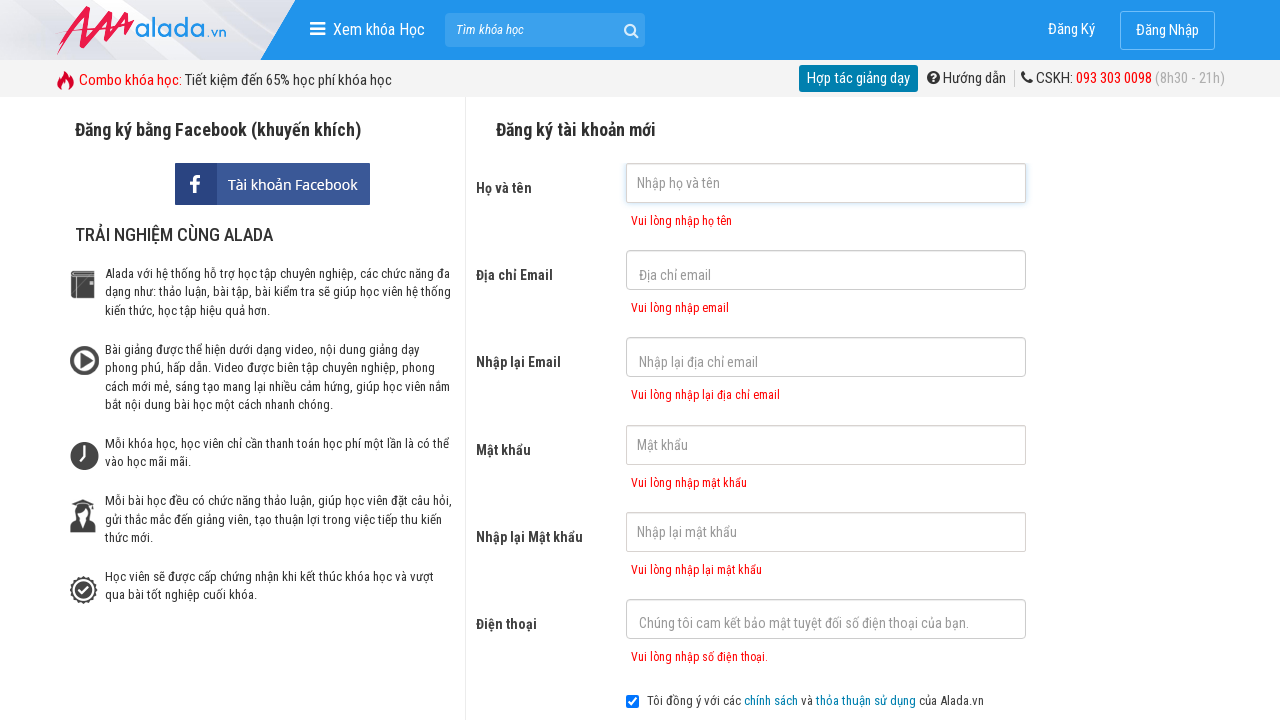

First name error message appeared
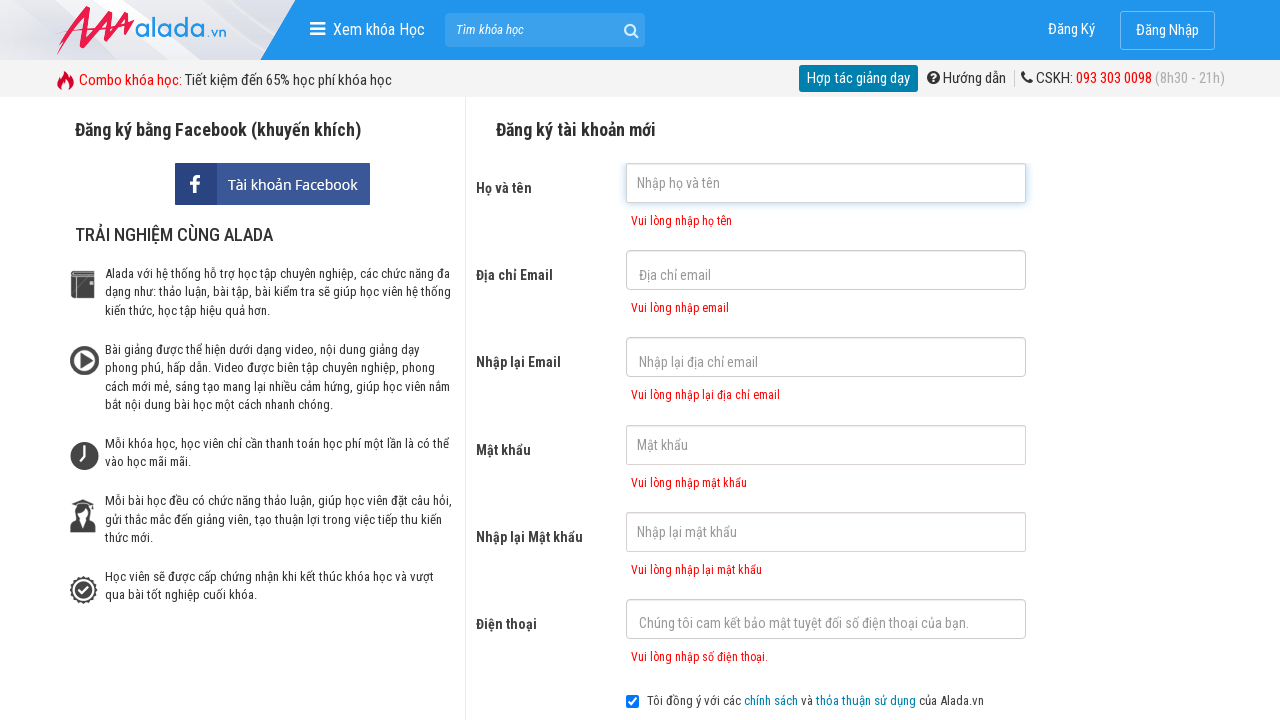

Email error message appeared
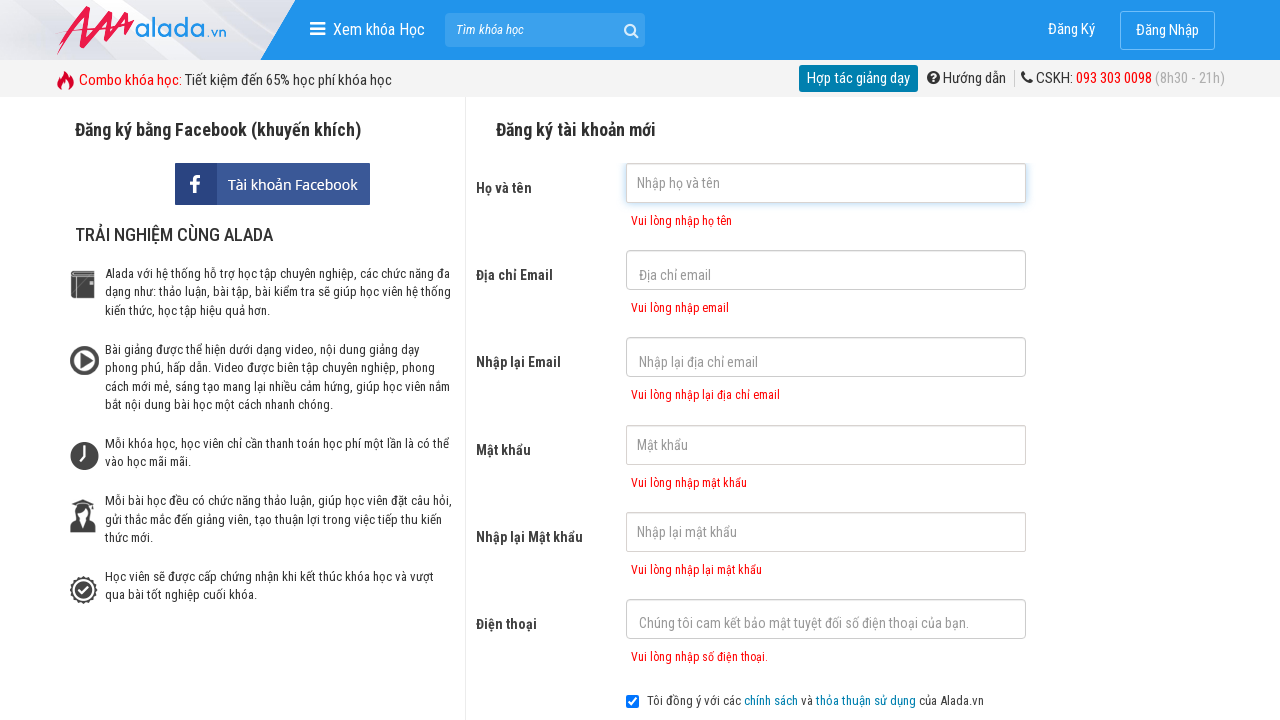

Confirm email error message appeared
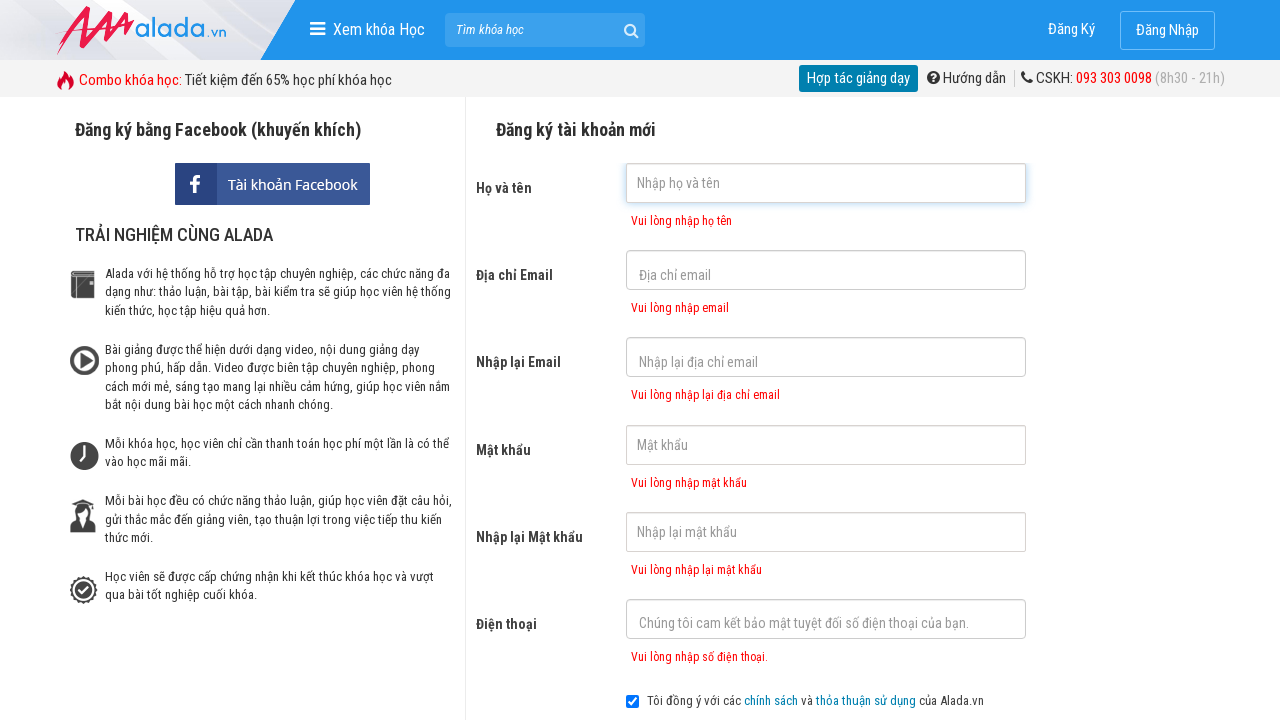

Password error message appeared
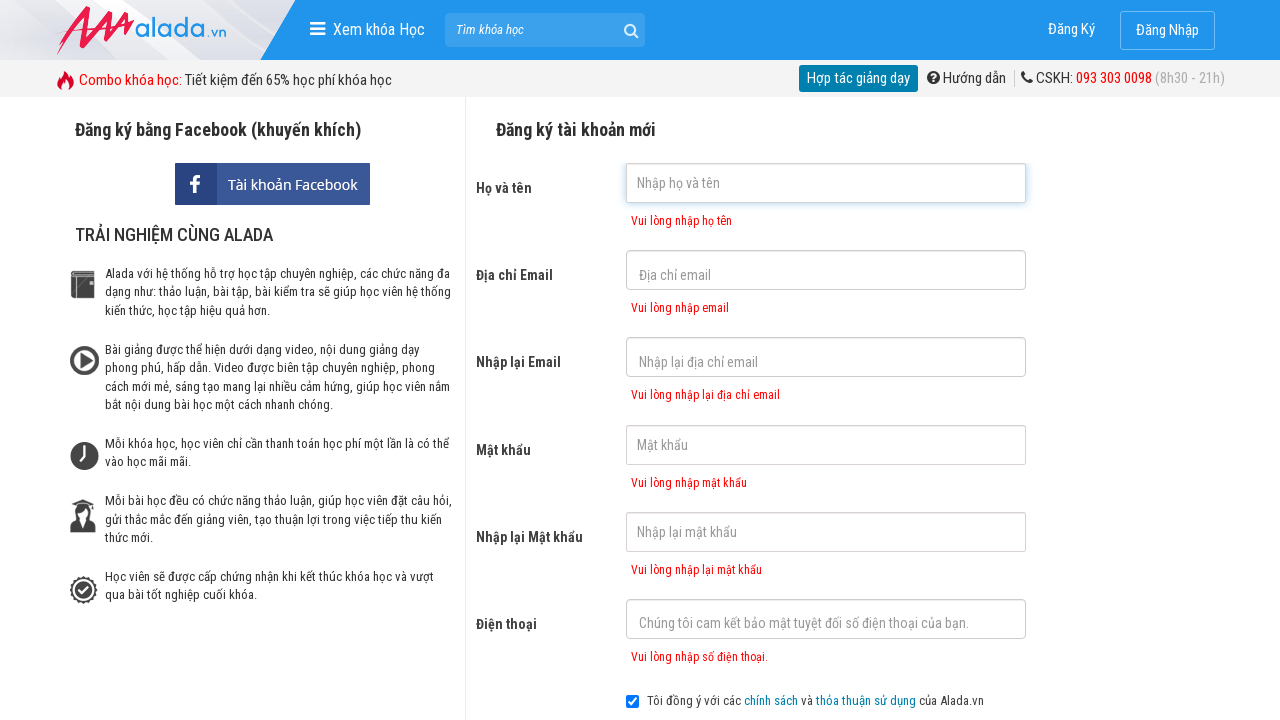

Confirm password error message appeared
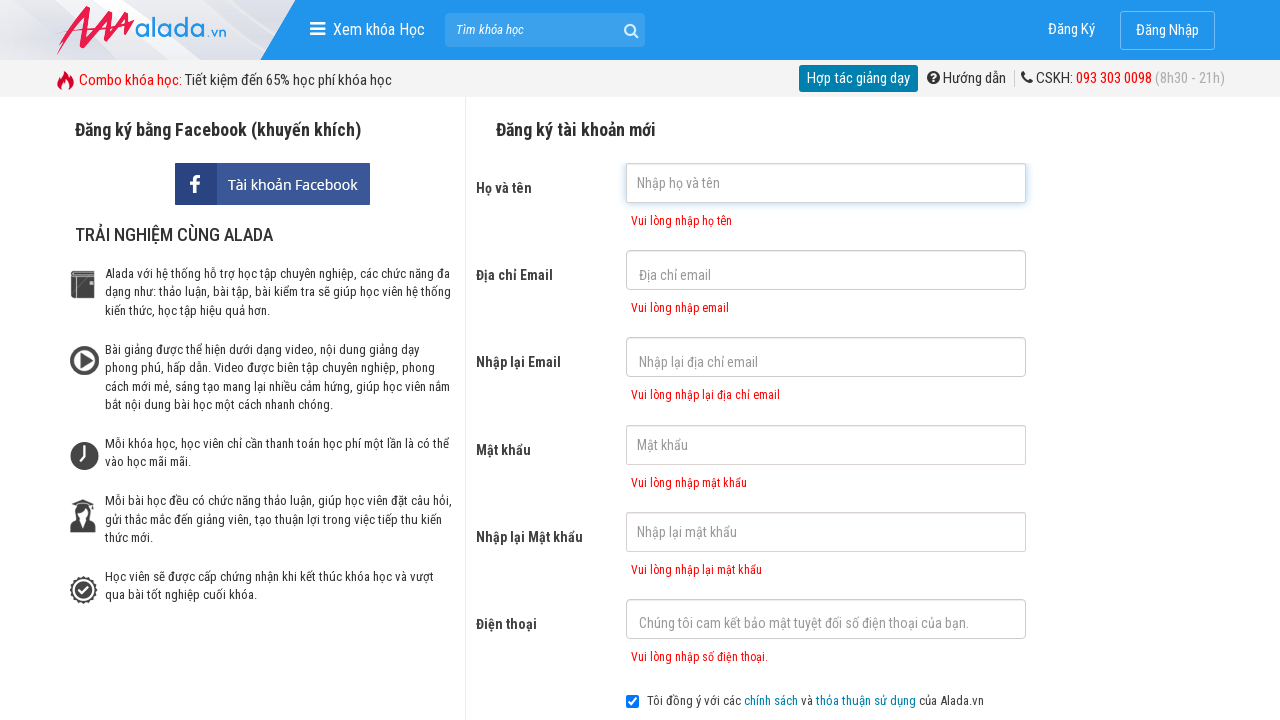

Phone number error message appeared
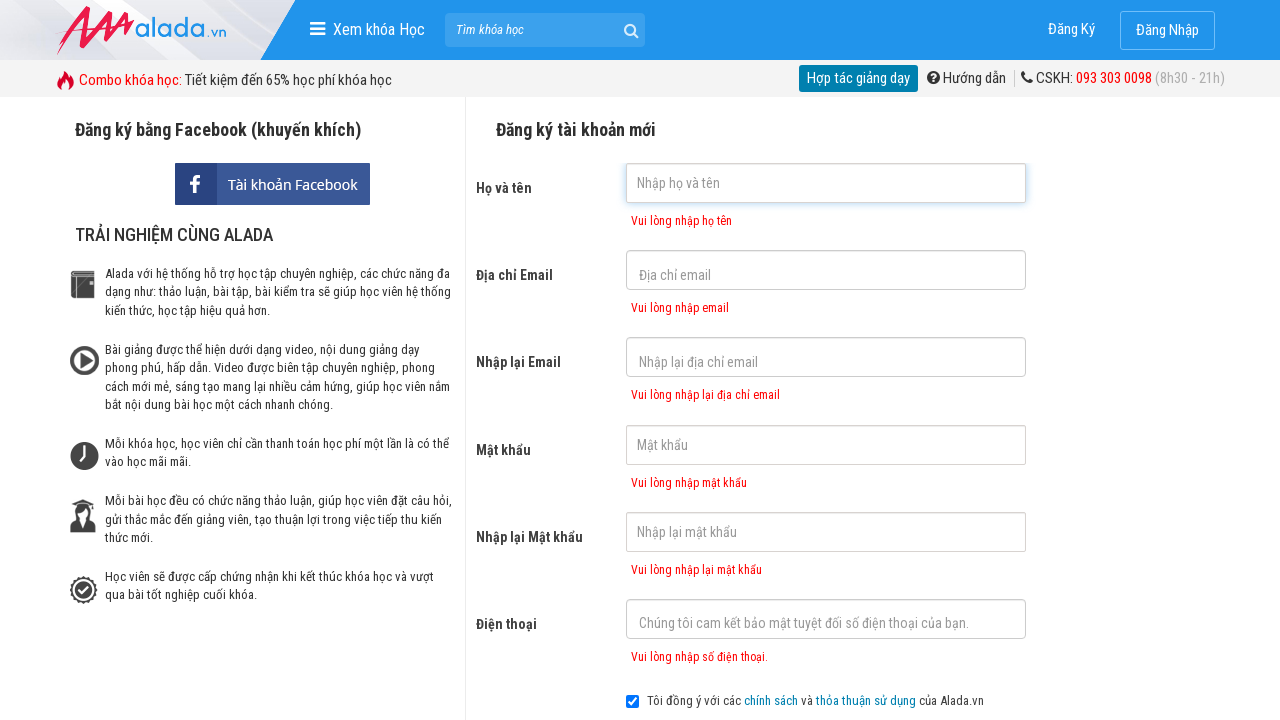

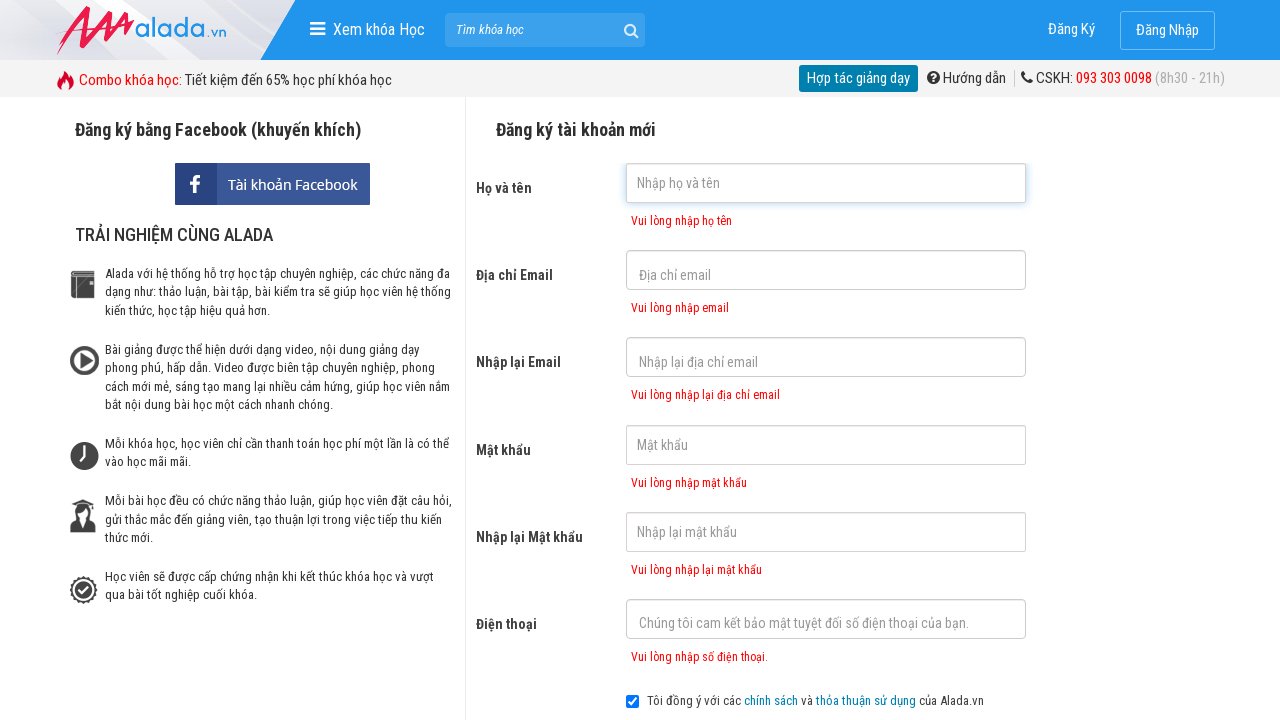